Navigates to Juejin's hot pins page and verifies that content boxes are displayed on the page.

Starting URL: https://juejin.cn/pins/hot

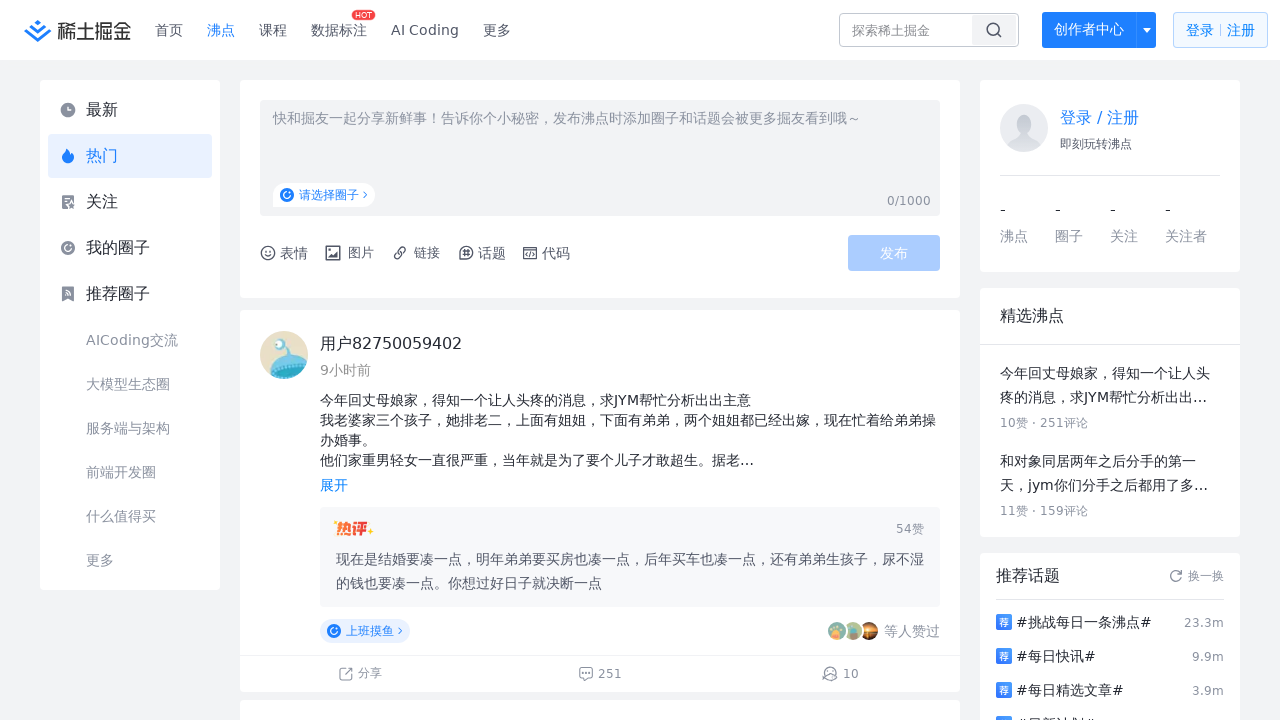

Navigated to Juejin's hot pins page
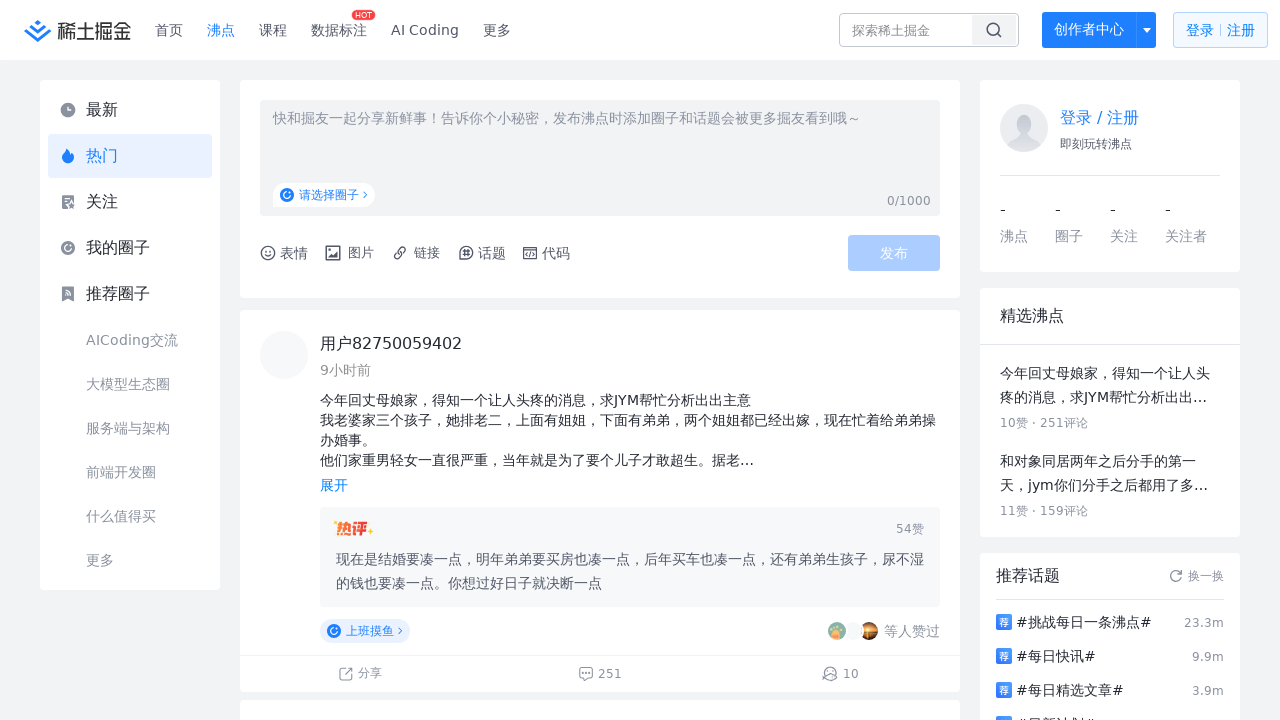

Content boxes loaded on the page
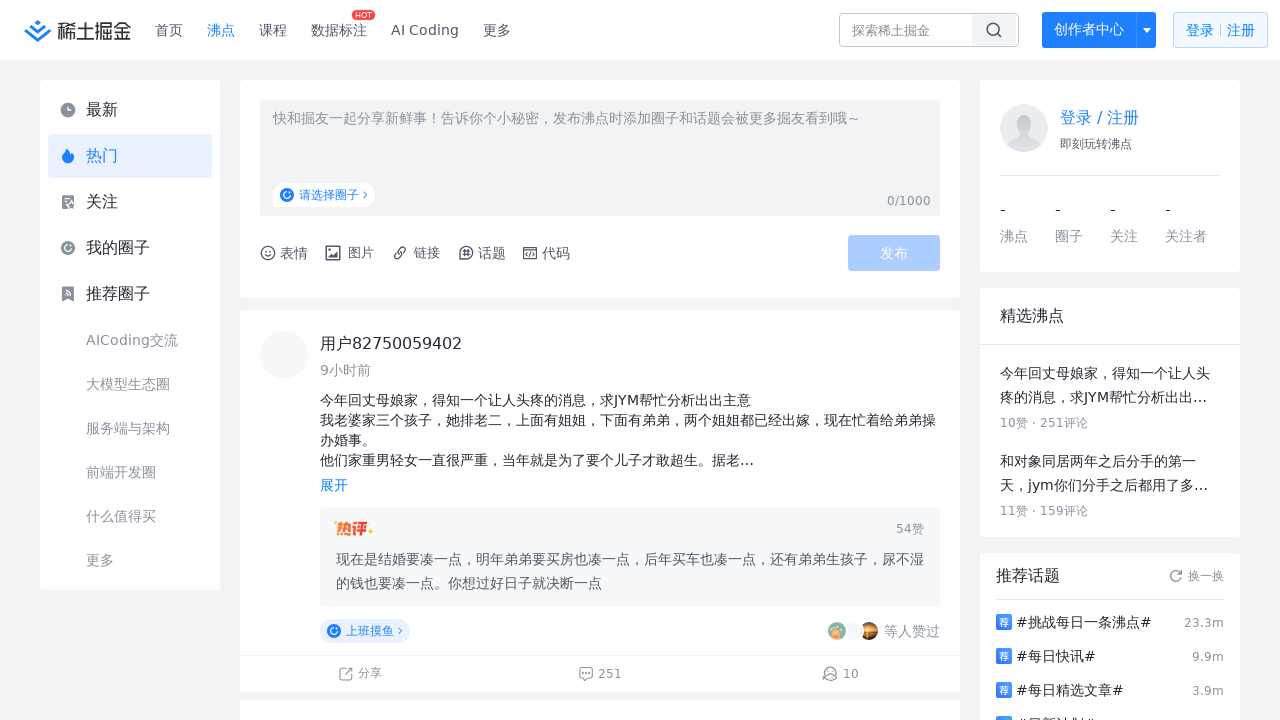

Located all content boxes on the page
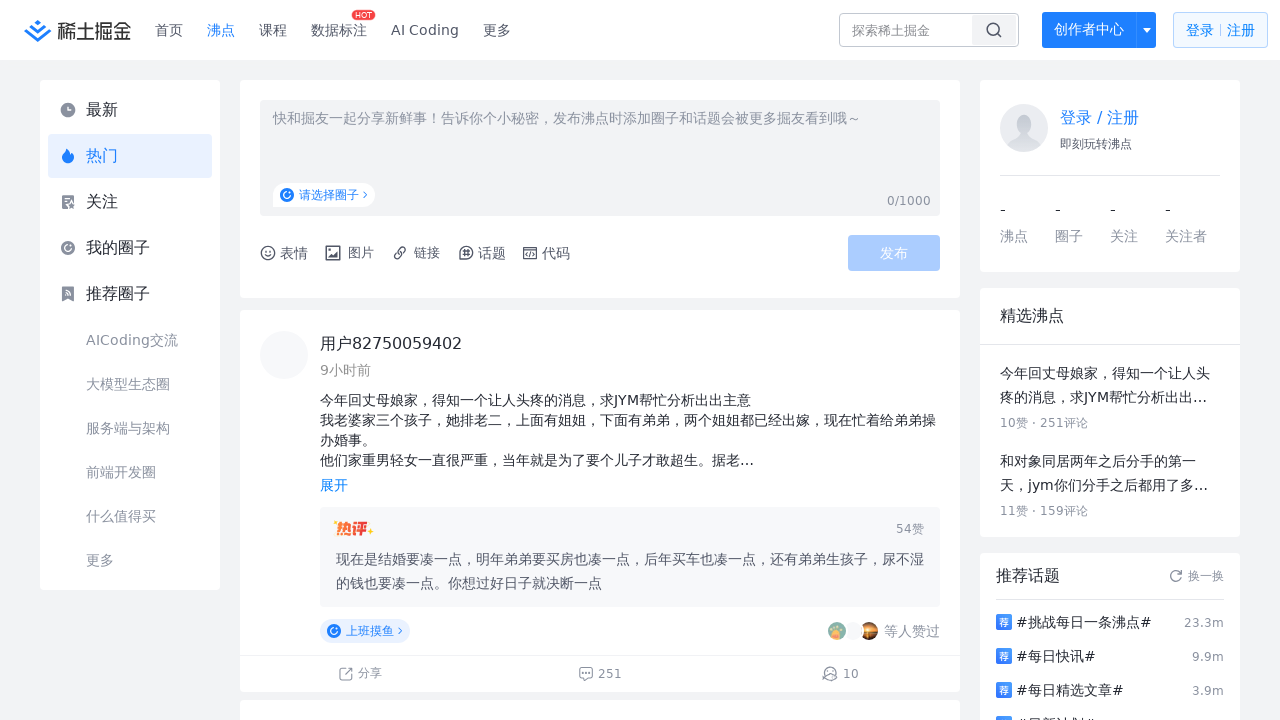

Verified that the first content box is visible
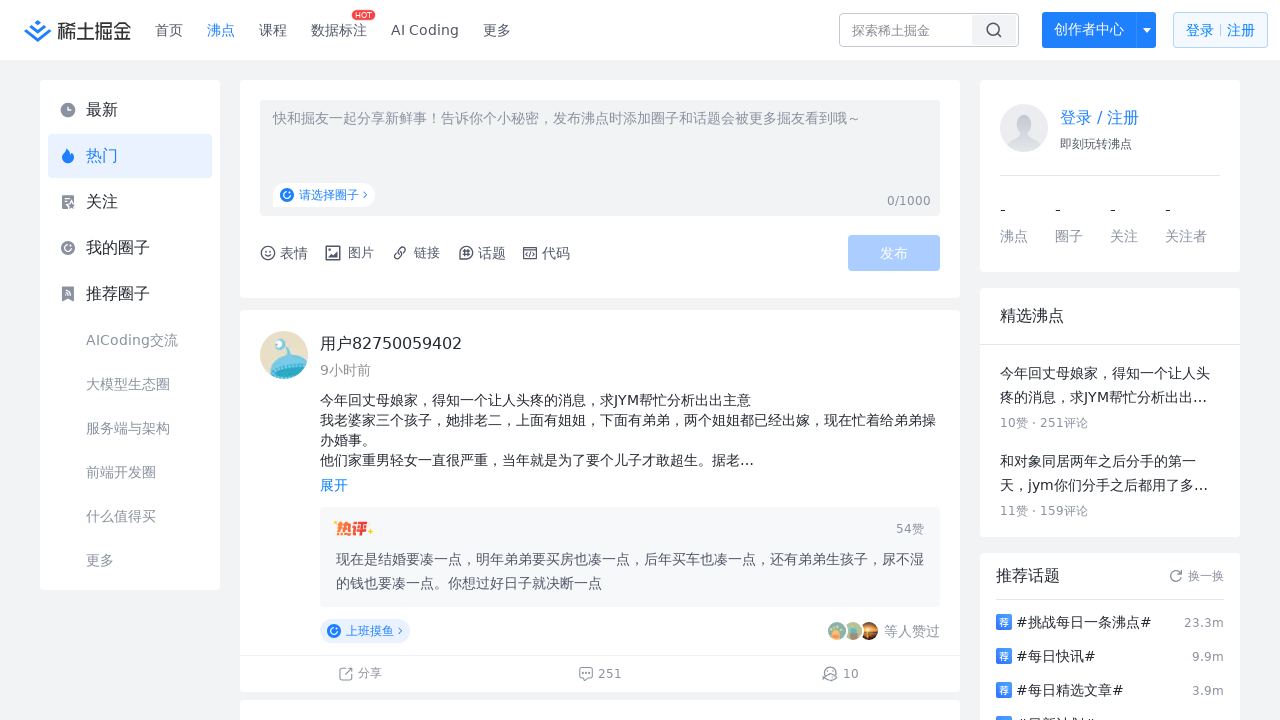

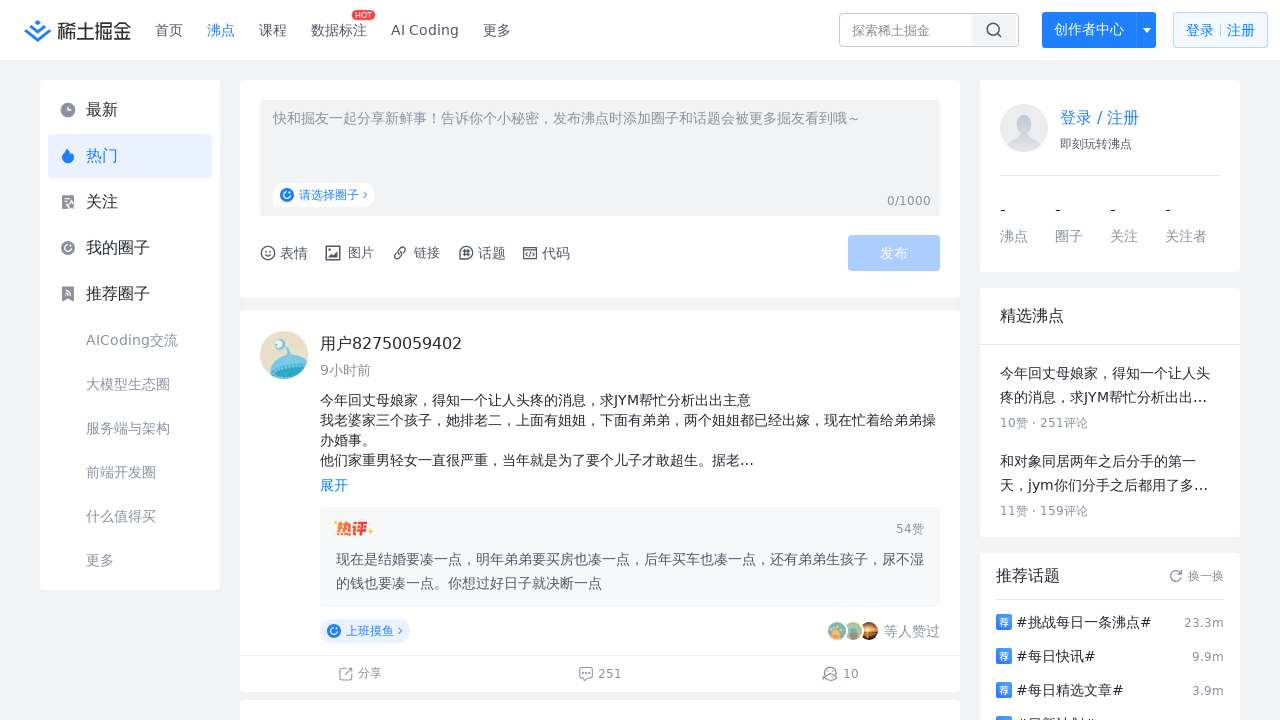